Tests dropdown selection functionality by selecting "Option2" from a dropdown menu on a practice automation page

Starting URL: https://rahulshettyacademy.com/AutomationPractice/

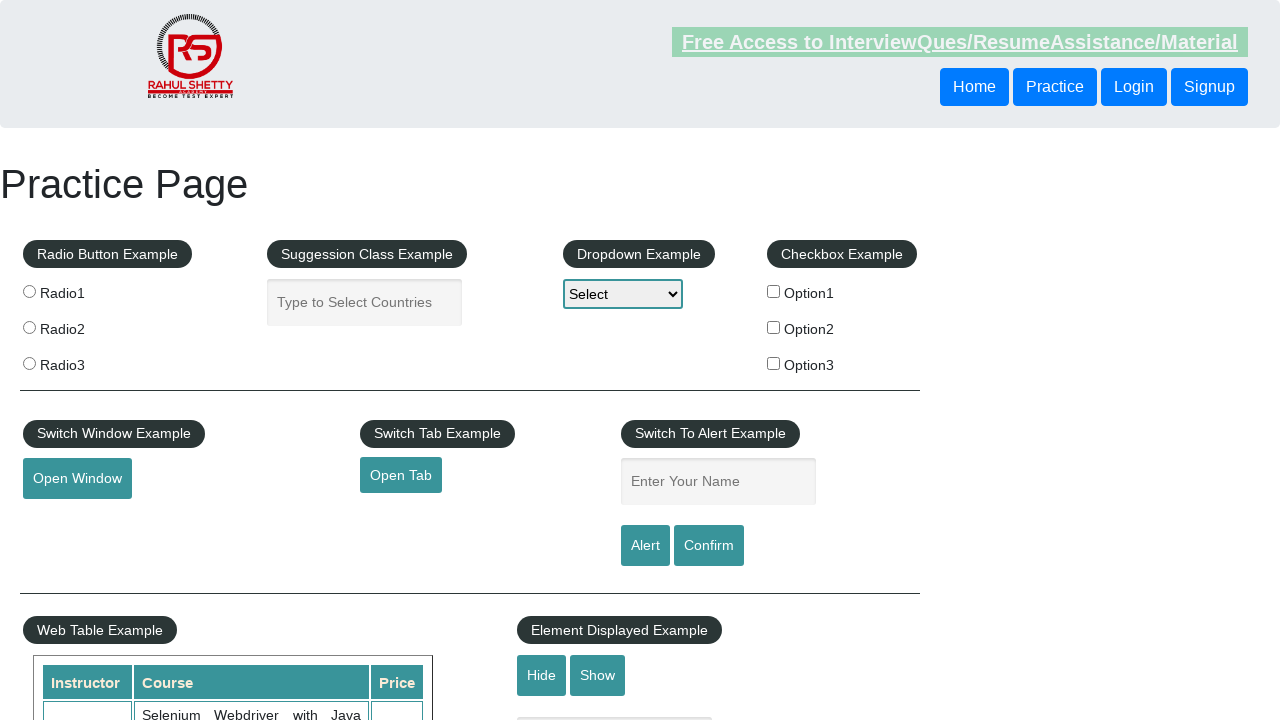

Navigated to Rahul Shetty Academy automation practice page
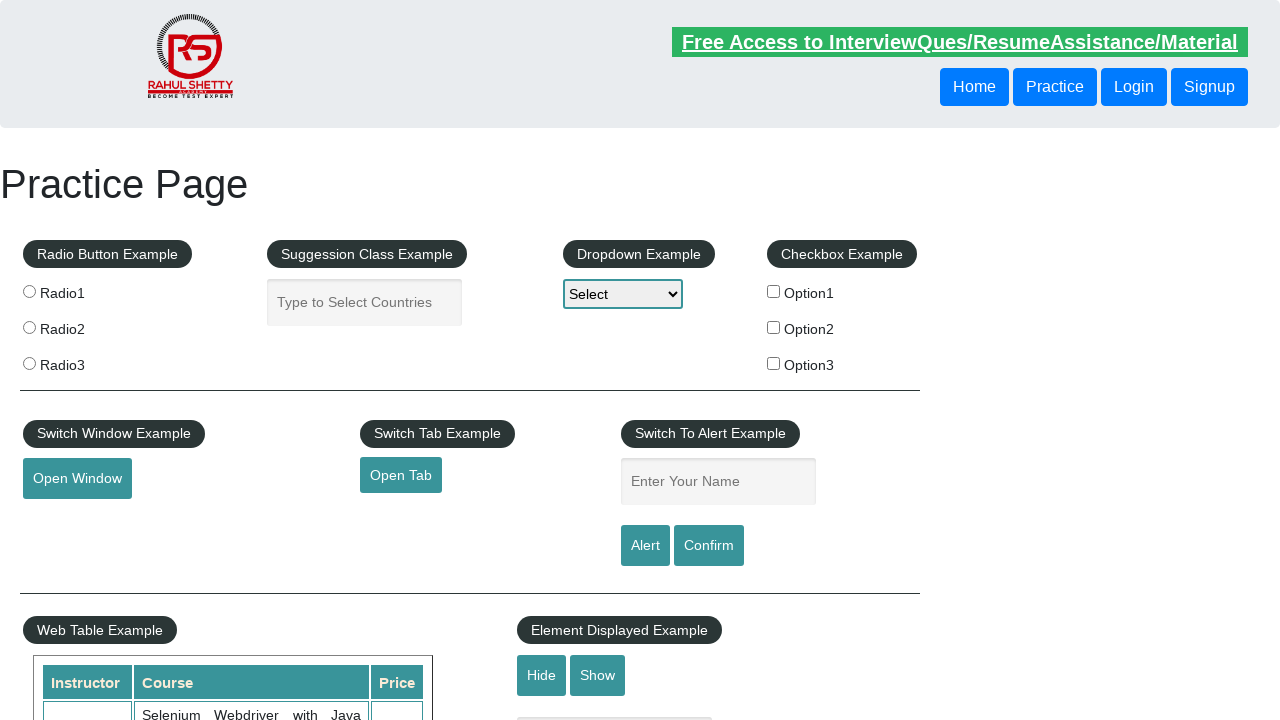

Selected 'Option2' from dropdown menu on #dropdown-class-example
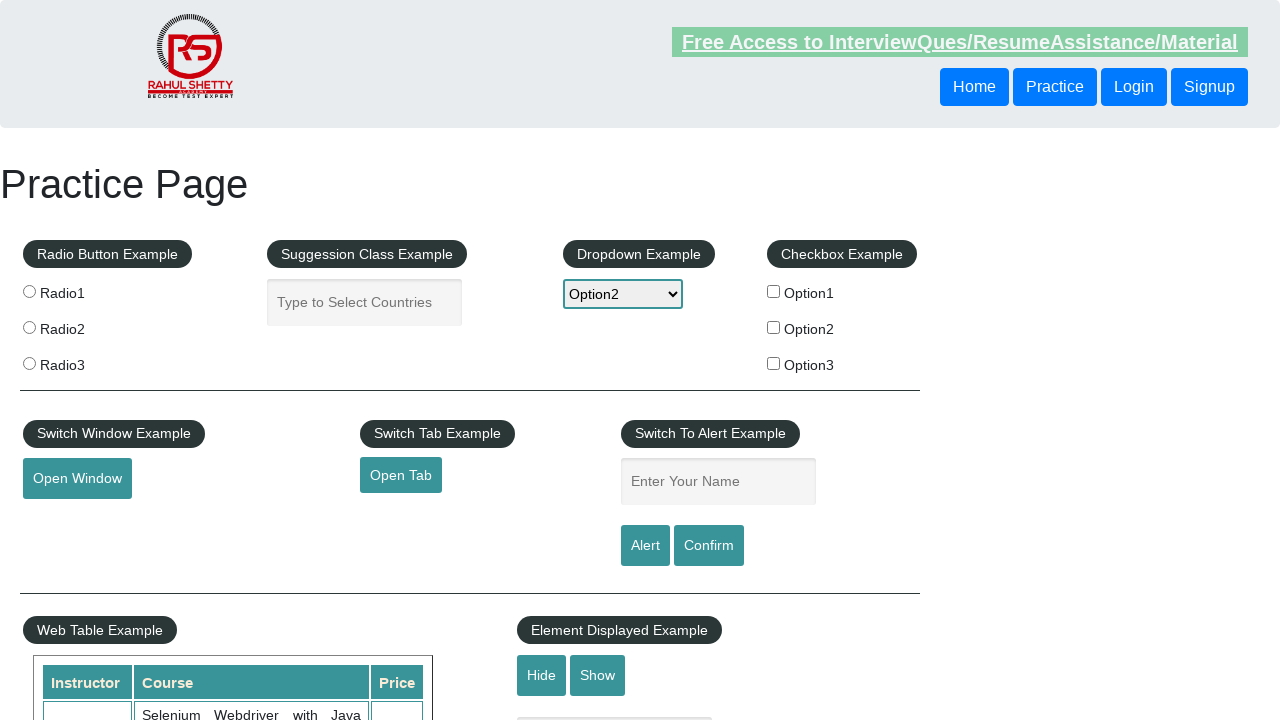

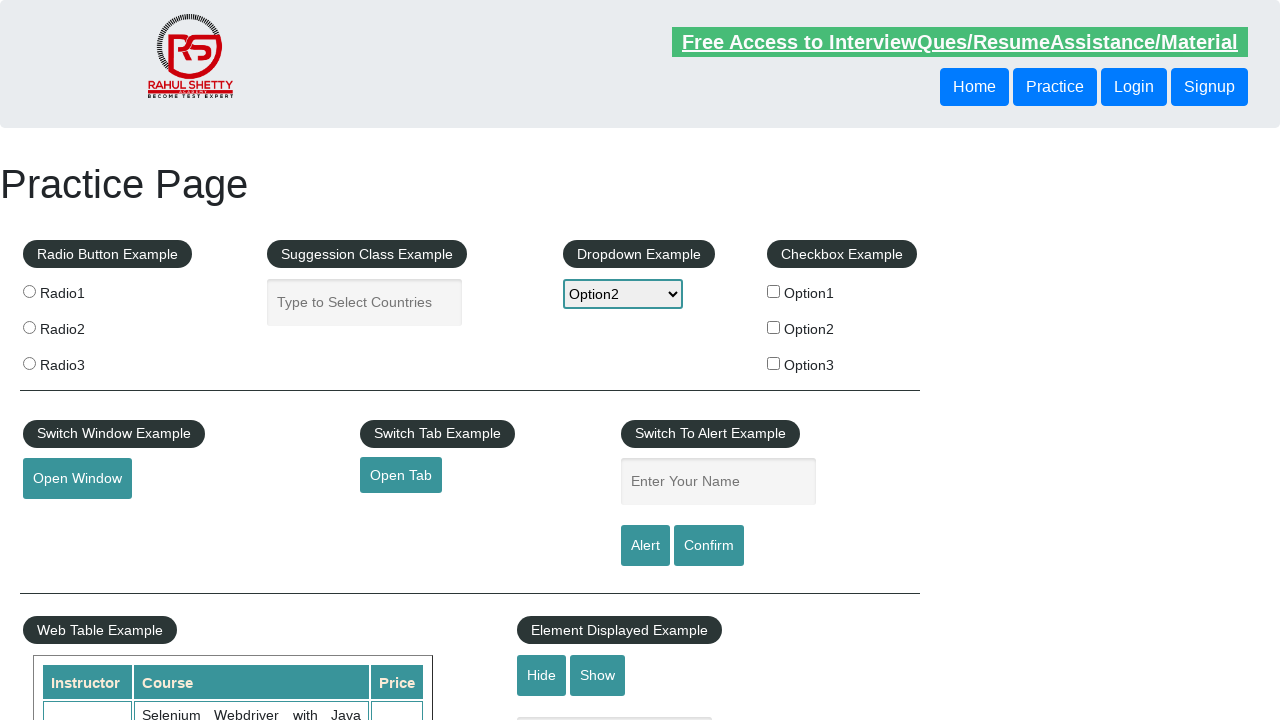